Tests interaction with form elements by filling a text field, double-clicking to select text, copying it, then clicking a prompt button and pasting the copied text into the browser prompt dialog.

Starting URL: https://omayo.blogspot.com

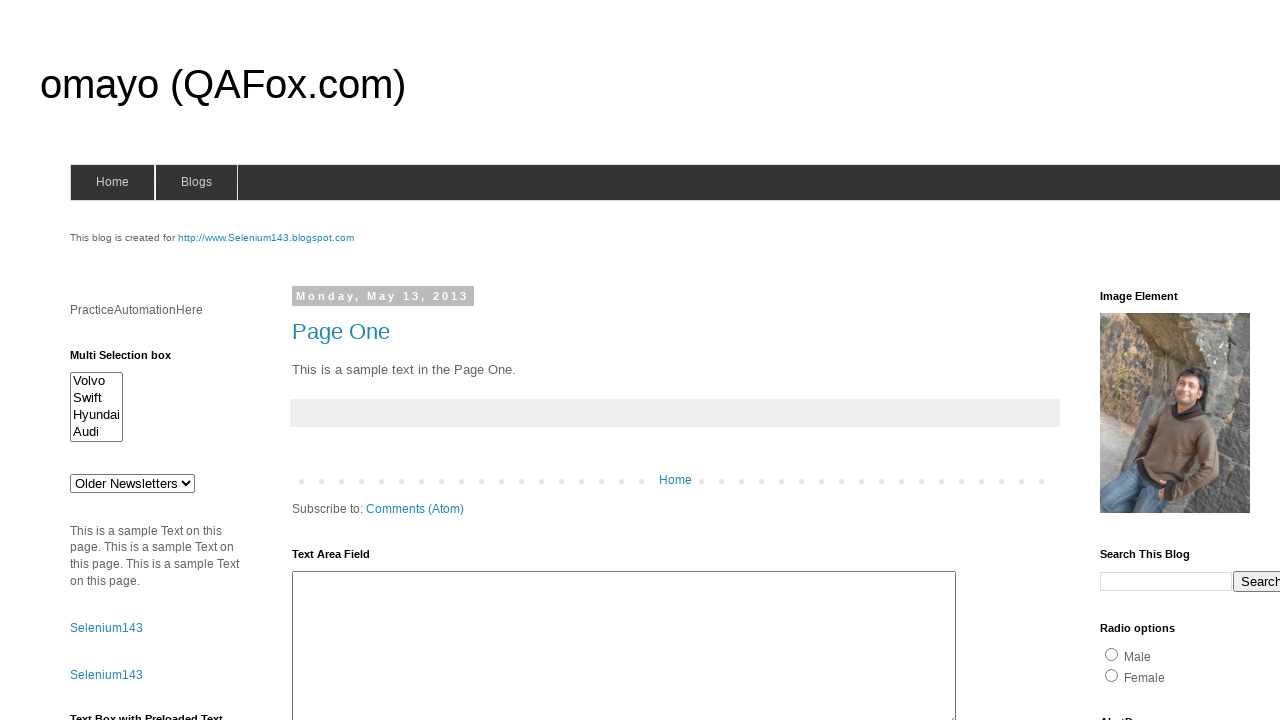

Filled first input field in form1 with 'automation' on form[name='form1'] input:first-of-type
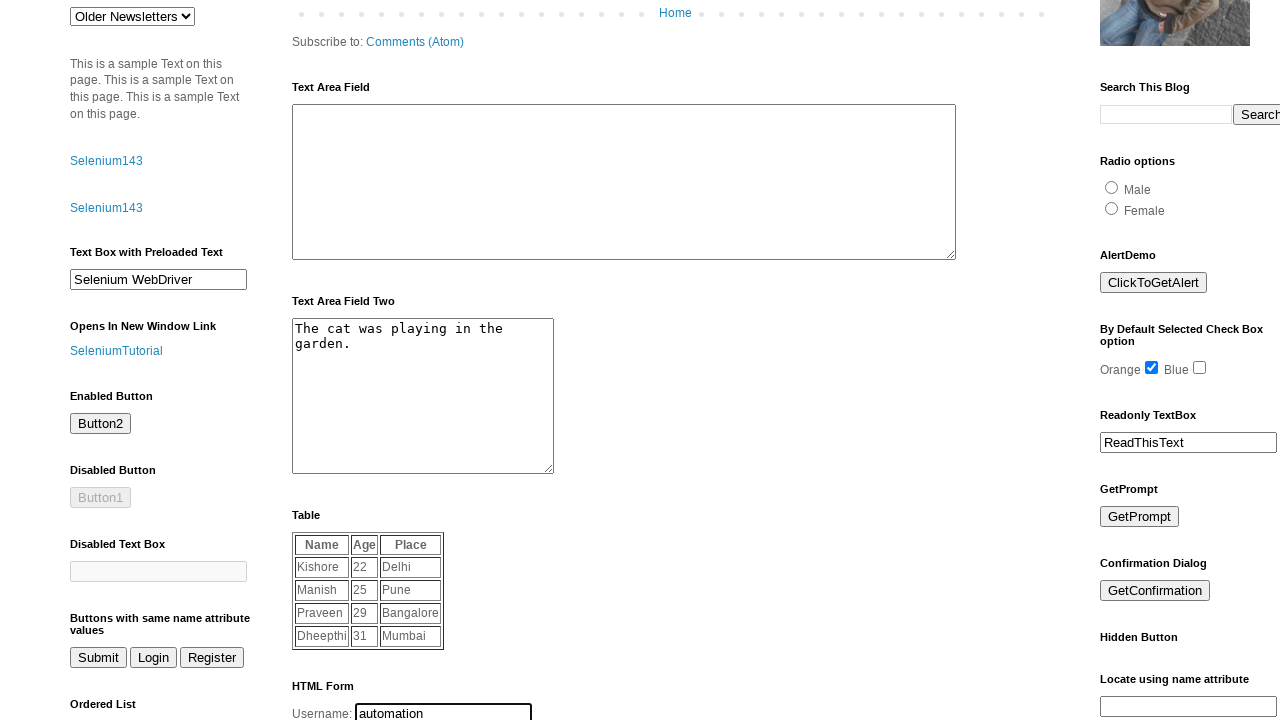

Double-clicked input field to select text at (444, 710) on form[name='form1'] input:first-of-type
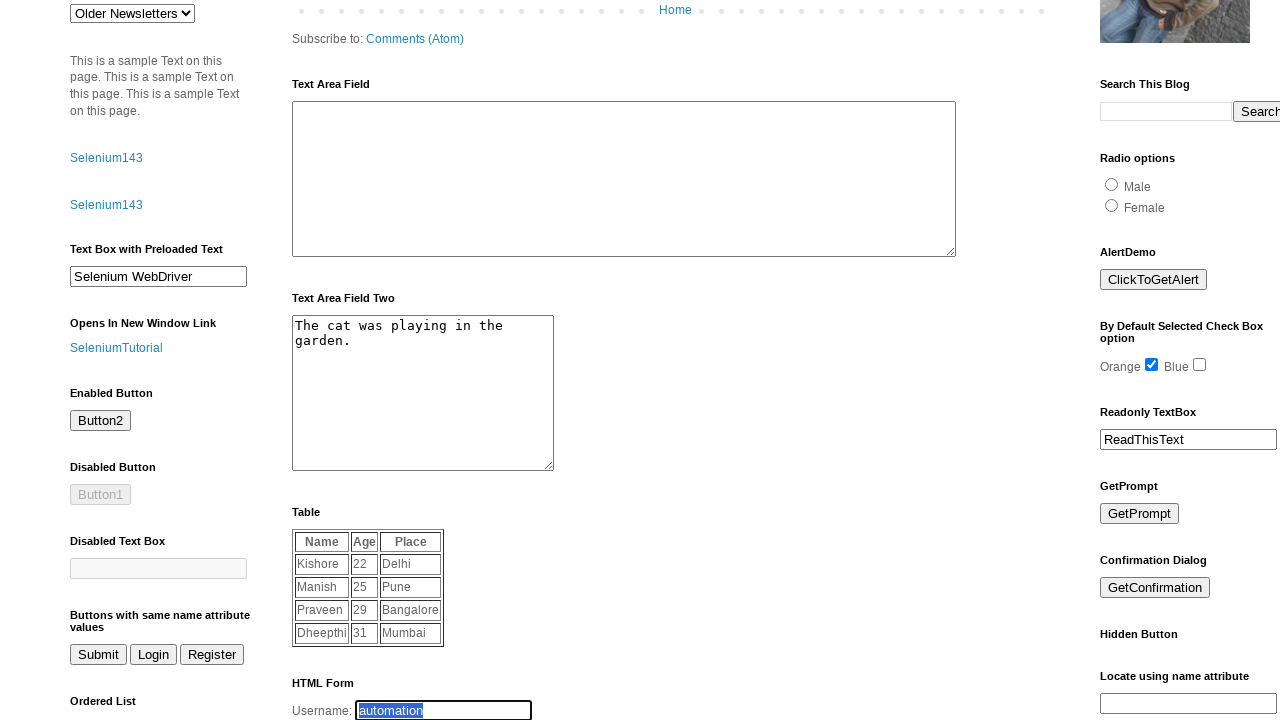

Copied selected text using Ctrl+C
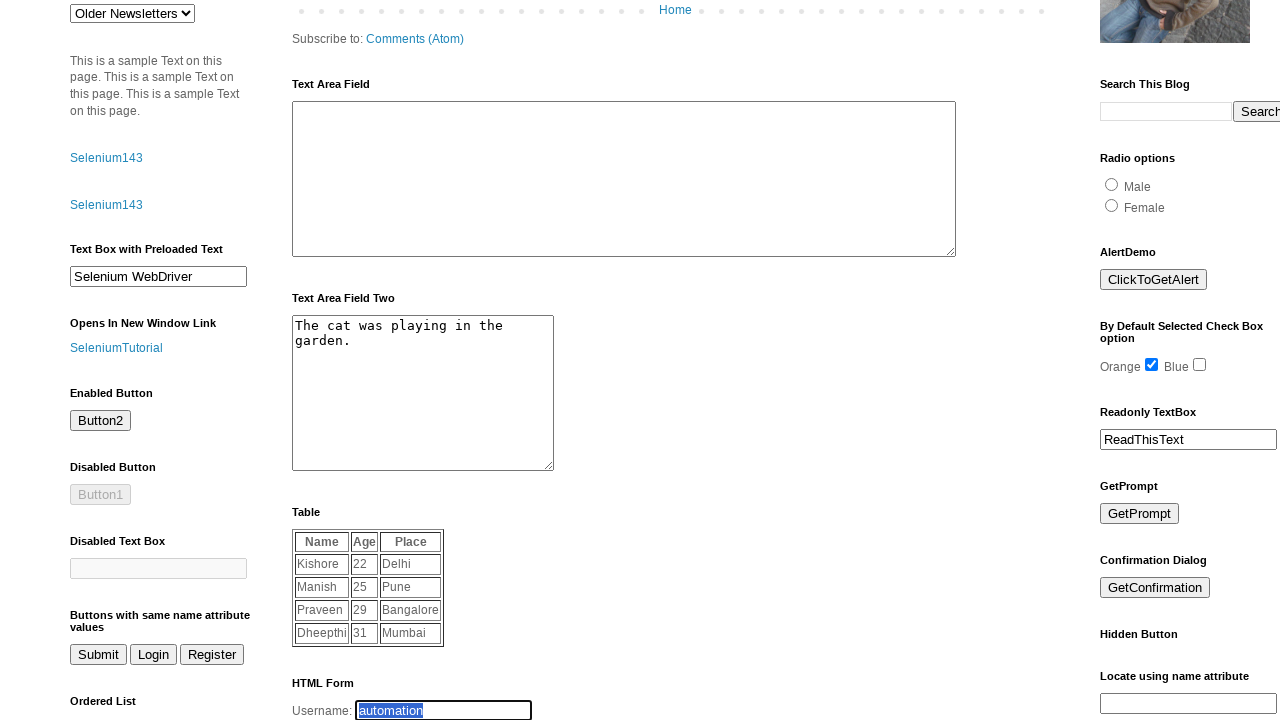

Set up dialog handler to accept prompt with 'automation'
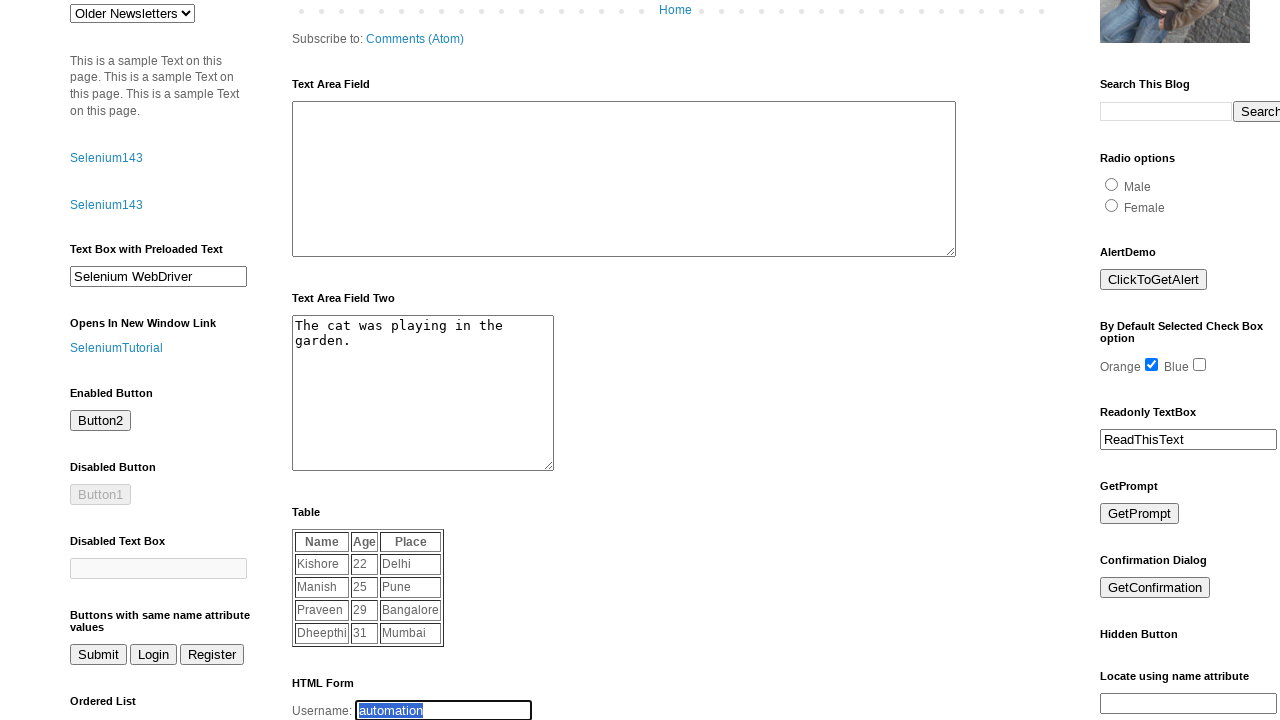

Clicked prompt button to trigger dialog at (1140, 514) on #prompt
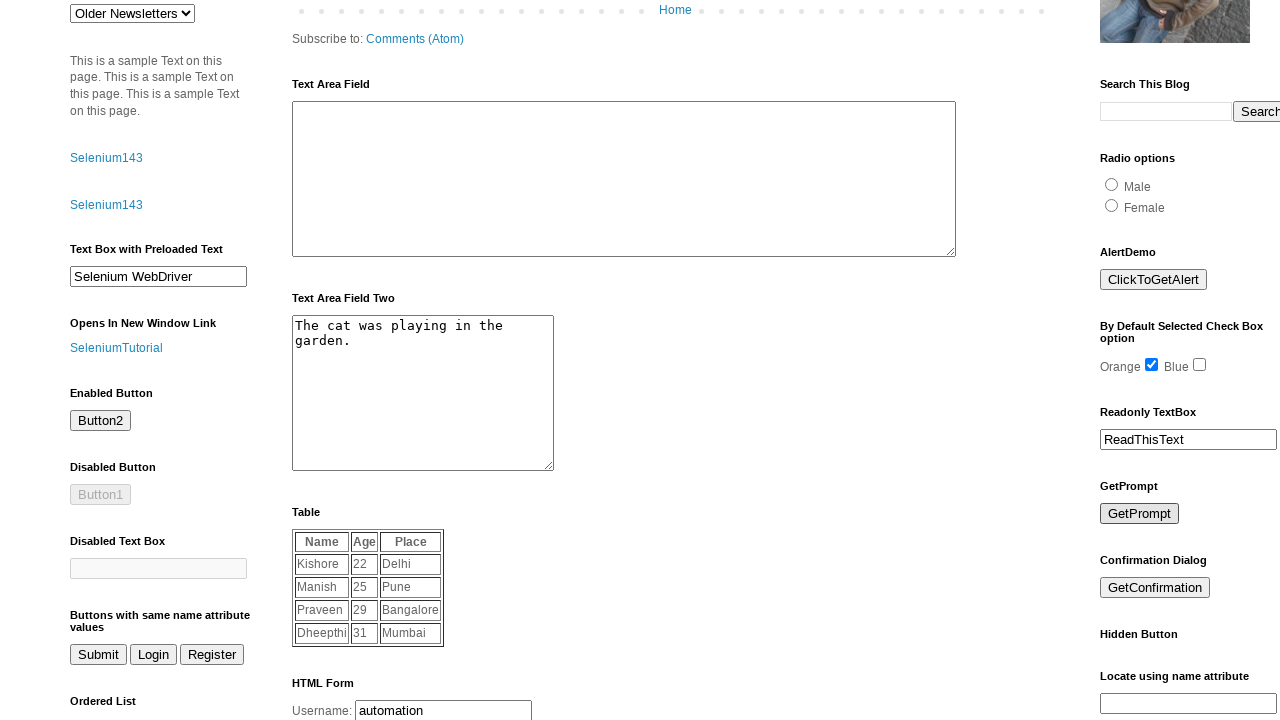

Waited 1000ms for dialog to be handled
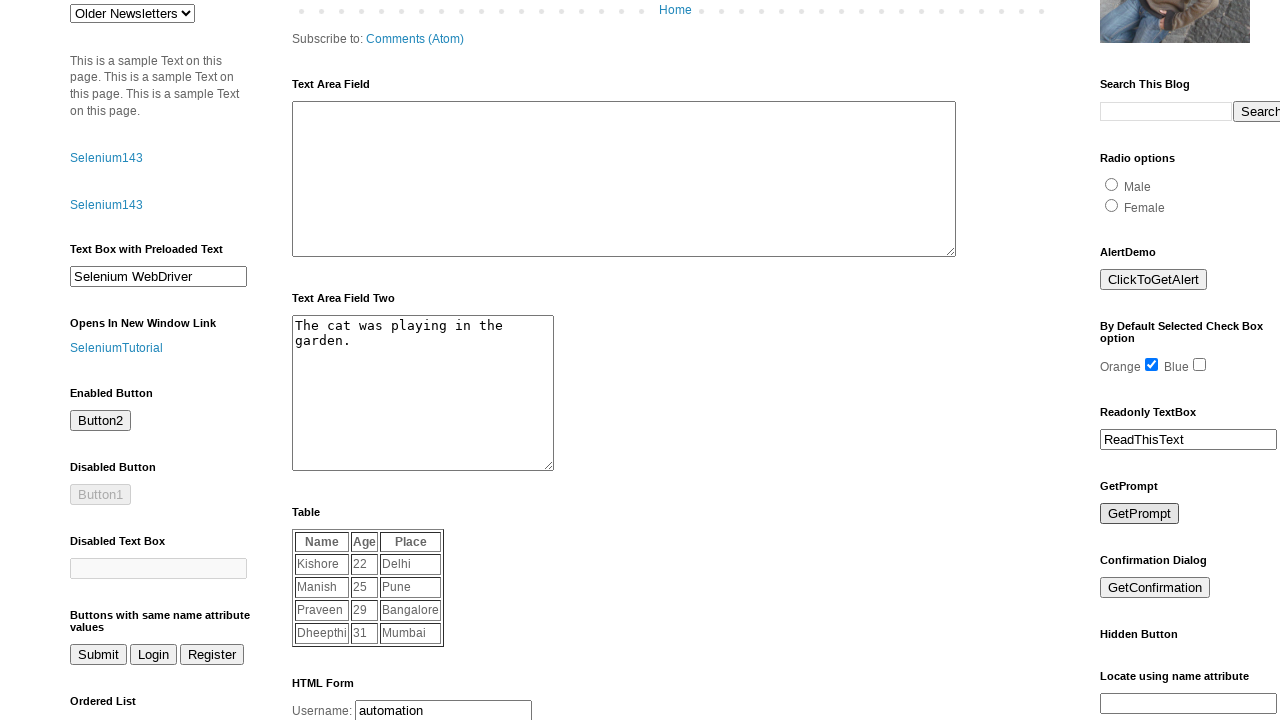

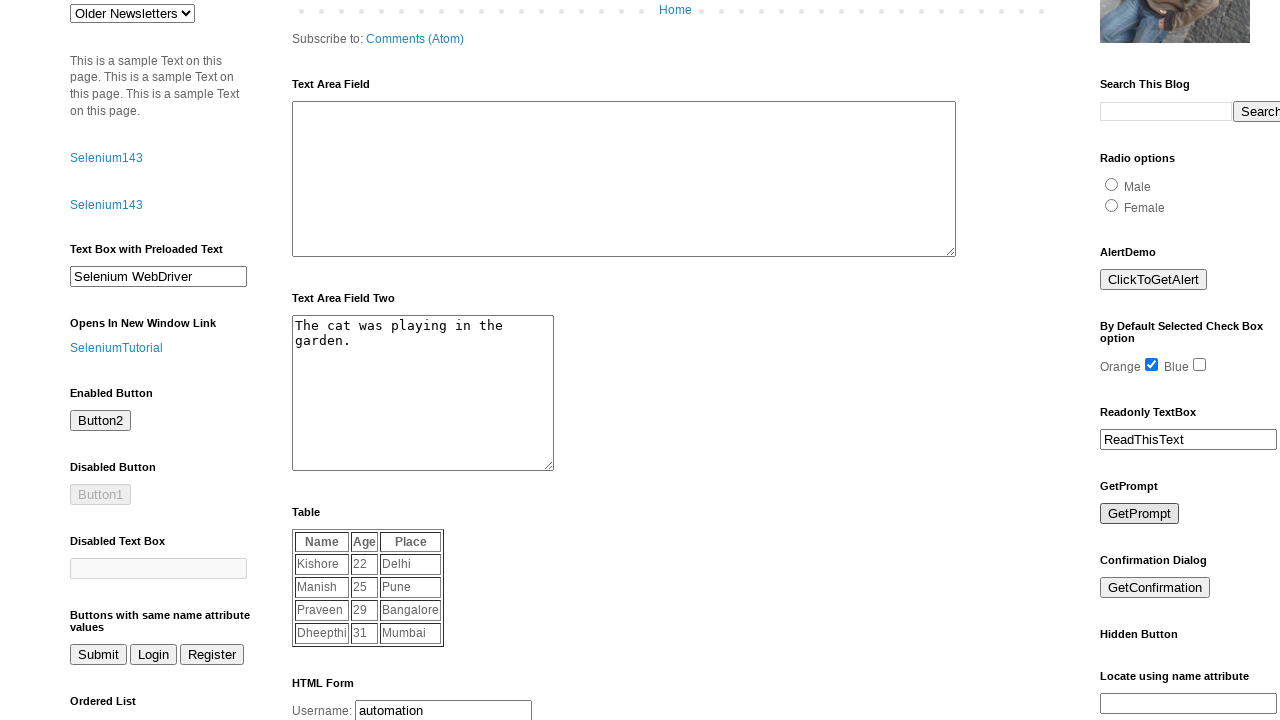